Tests that clicking Clear completed button removes completed items from the list

Starting URL: https://demo.playwright.dev/todomvc

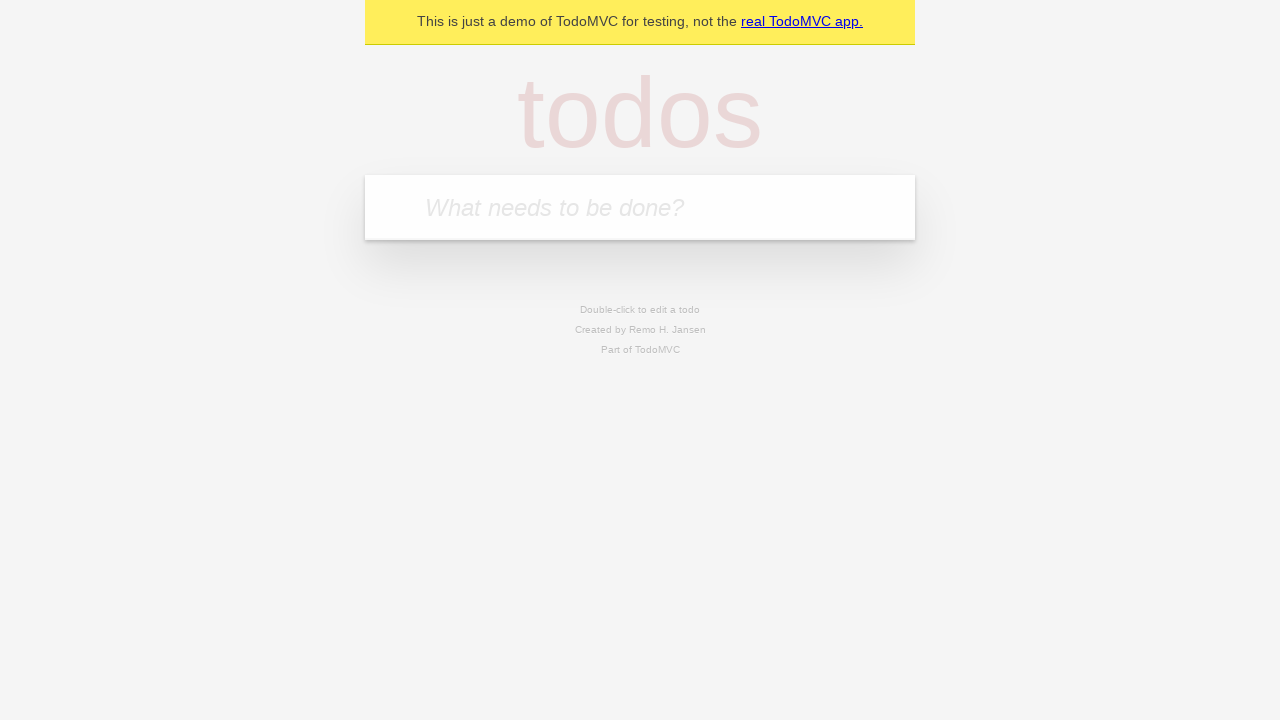

Filled todo input with 'buy some cheese' on internal:attr=[placeholder="What needs to be done?"i]
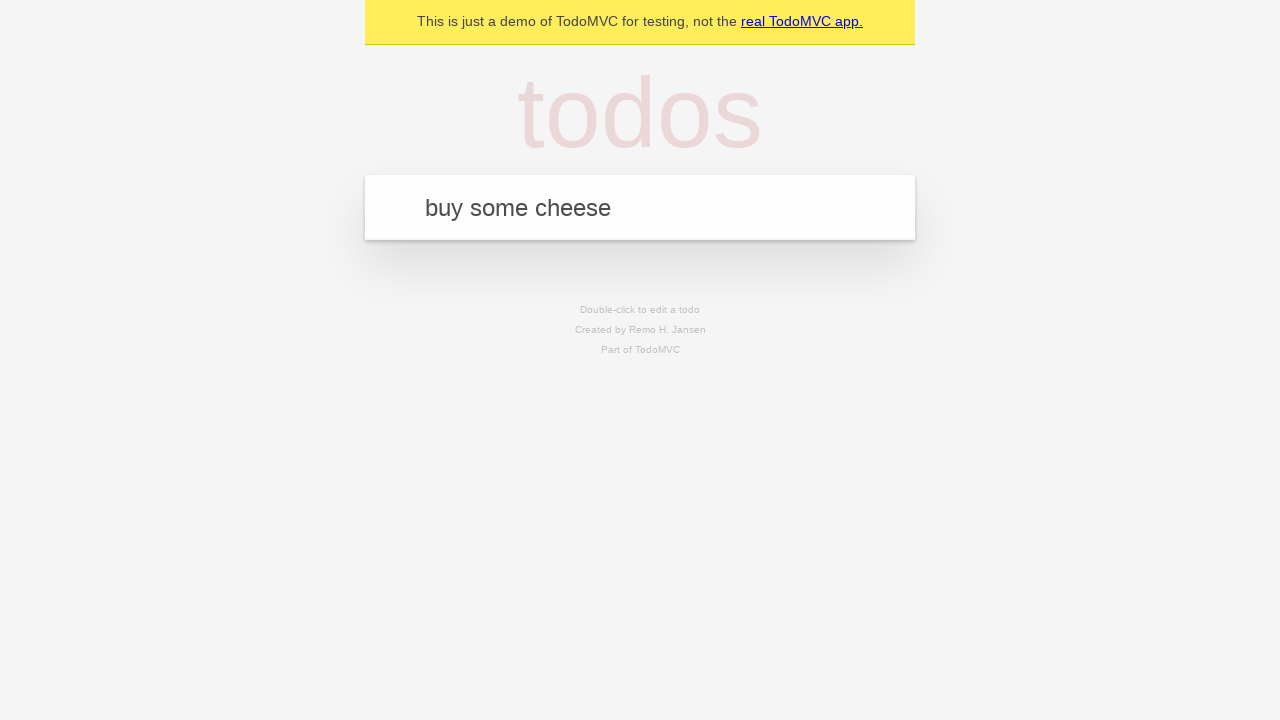

Pressed Enter to add first todo on internal:attr=[placeholder="What needs to be done?"i]
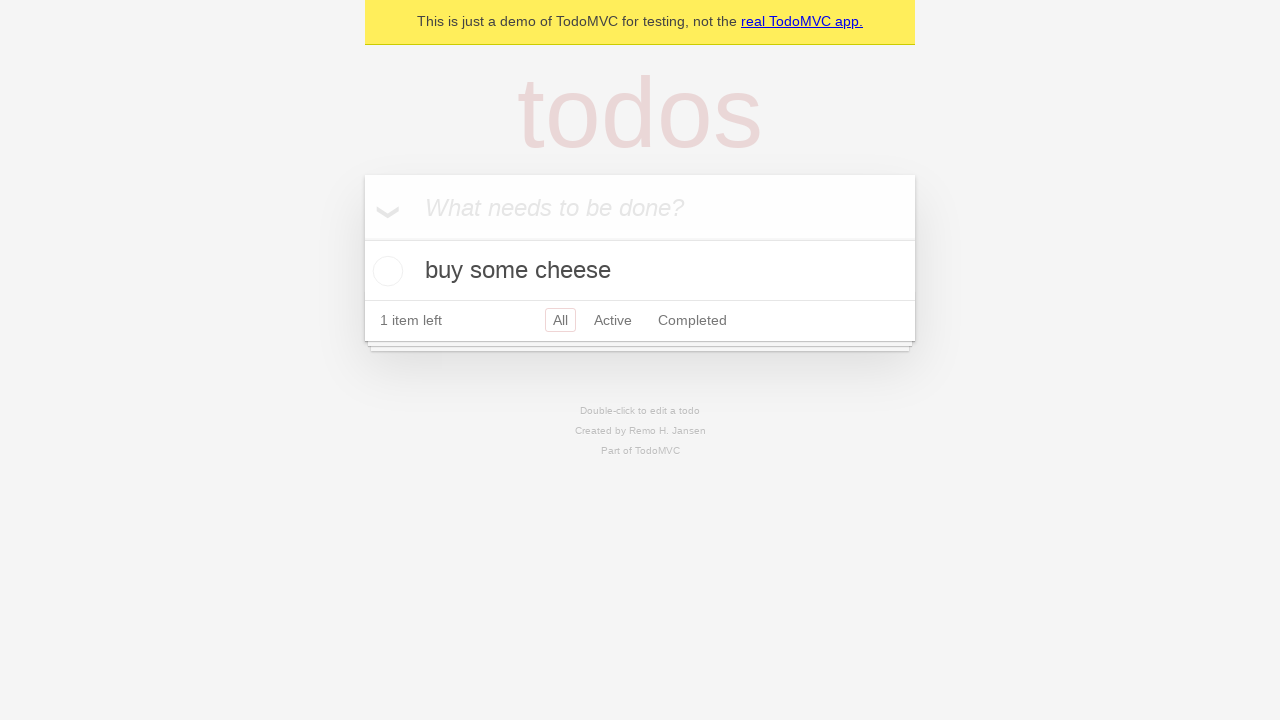

Filled todo input with 'feed the cat' on internal:attr=[placeholder="What needs to be done?"i]
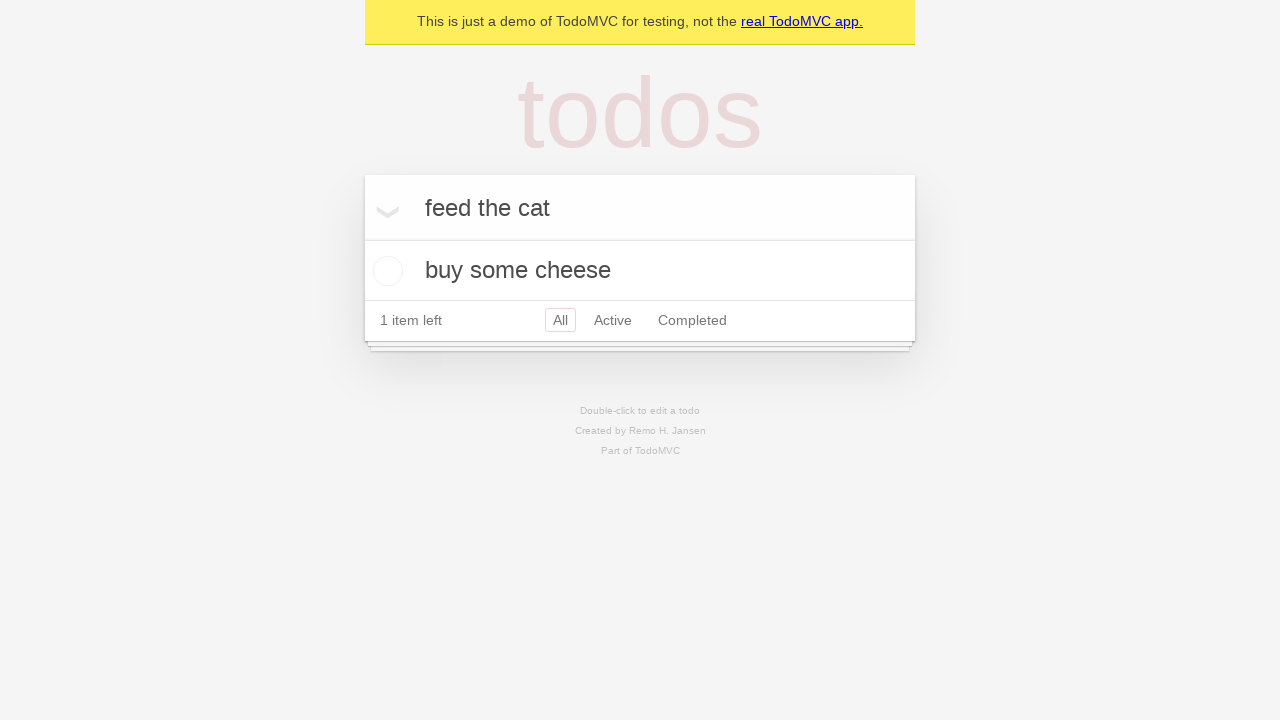

Pressed Enter to add second todo on internal:attr=[placeholder="What needs to be done?"i]
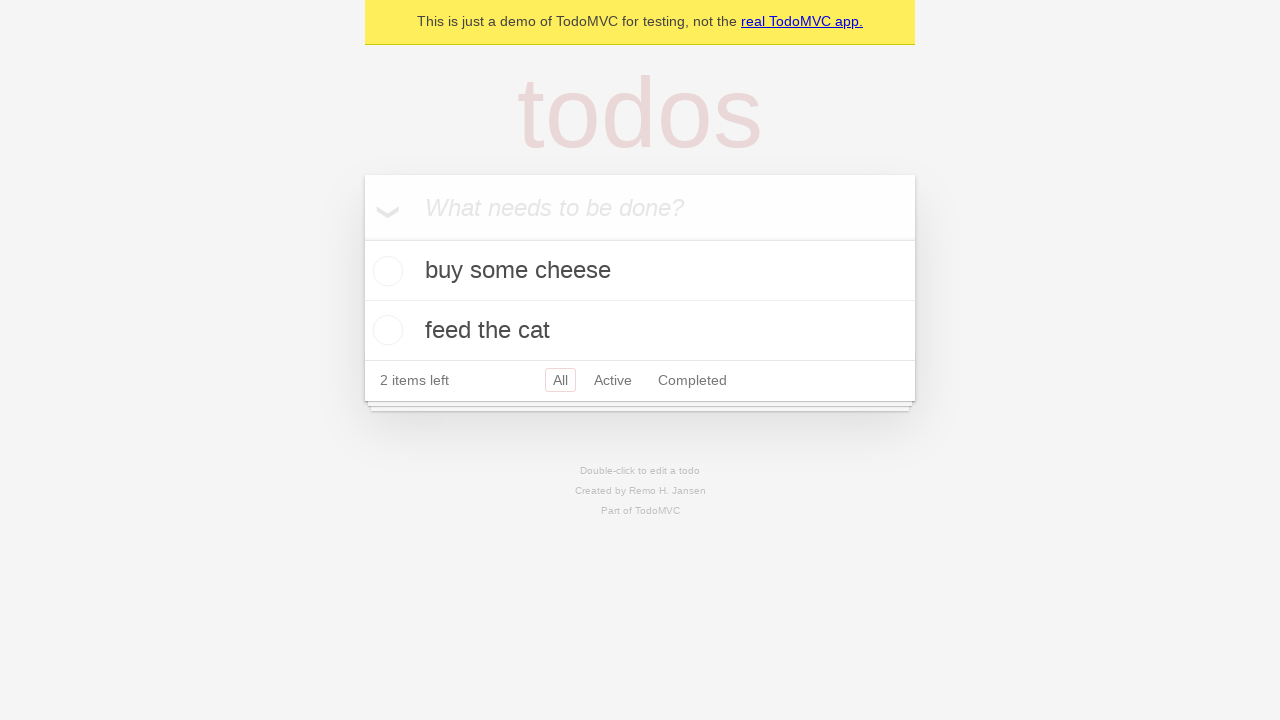

Filled todo input with 'book a doctors appointment' on internal:attr=[placeholder="What needs to be done?"i]
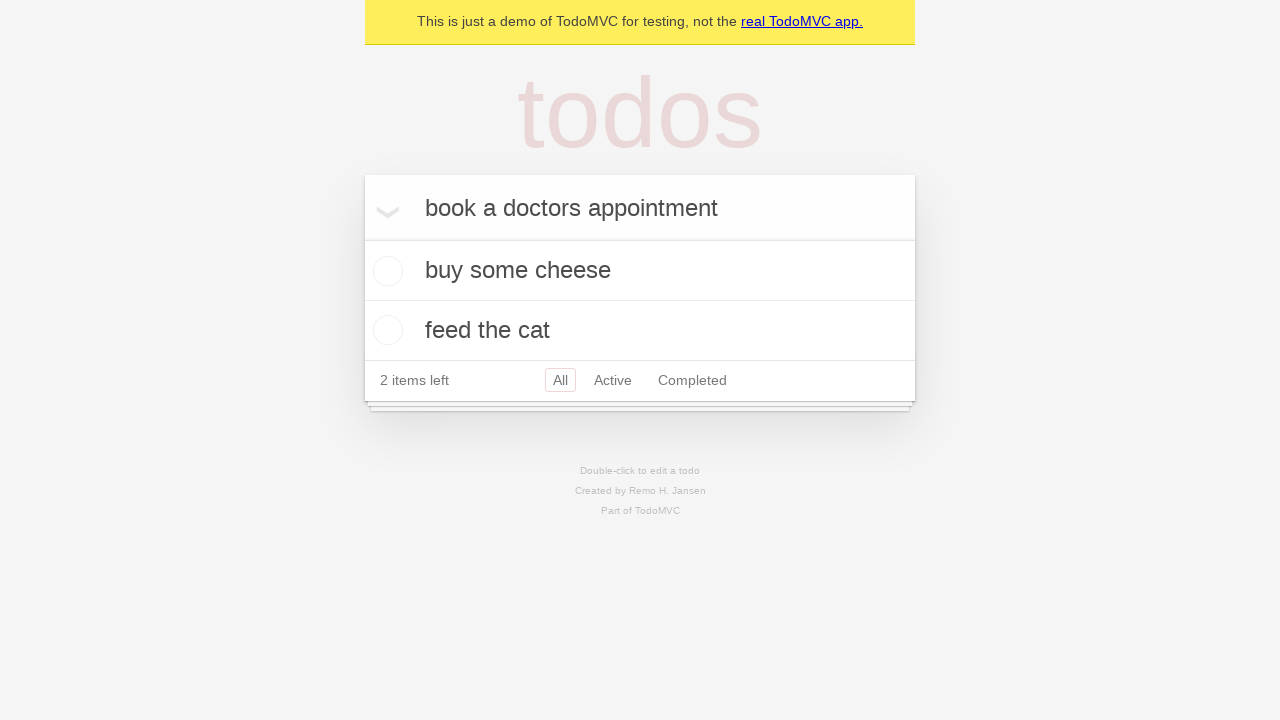

Pressed Enter to add third todo on internal:attr=[placeholder="What needs to be done?"i]
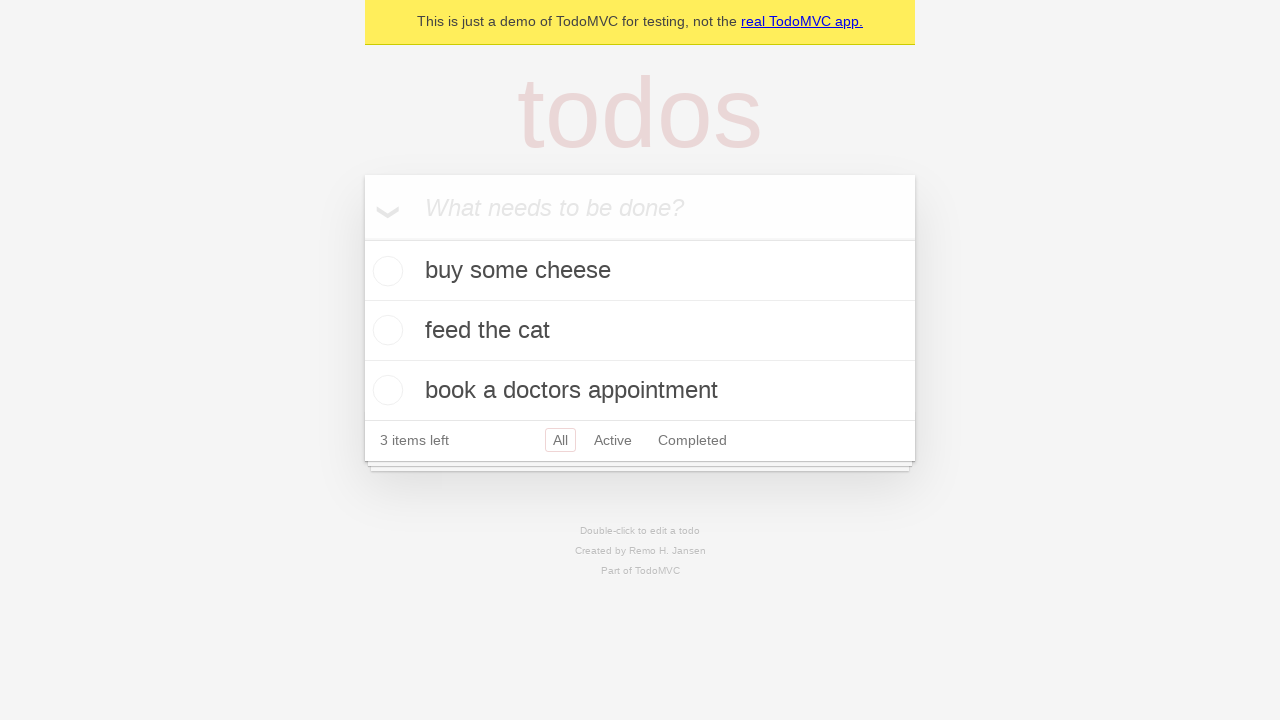

Waited for third todo item to load
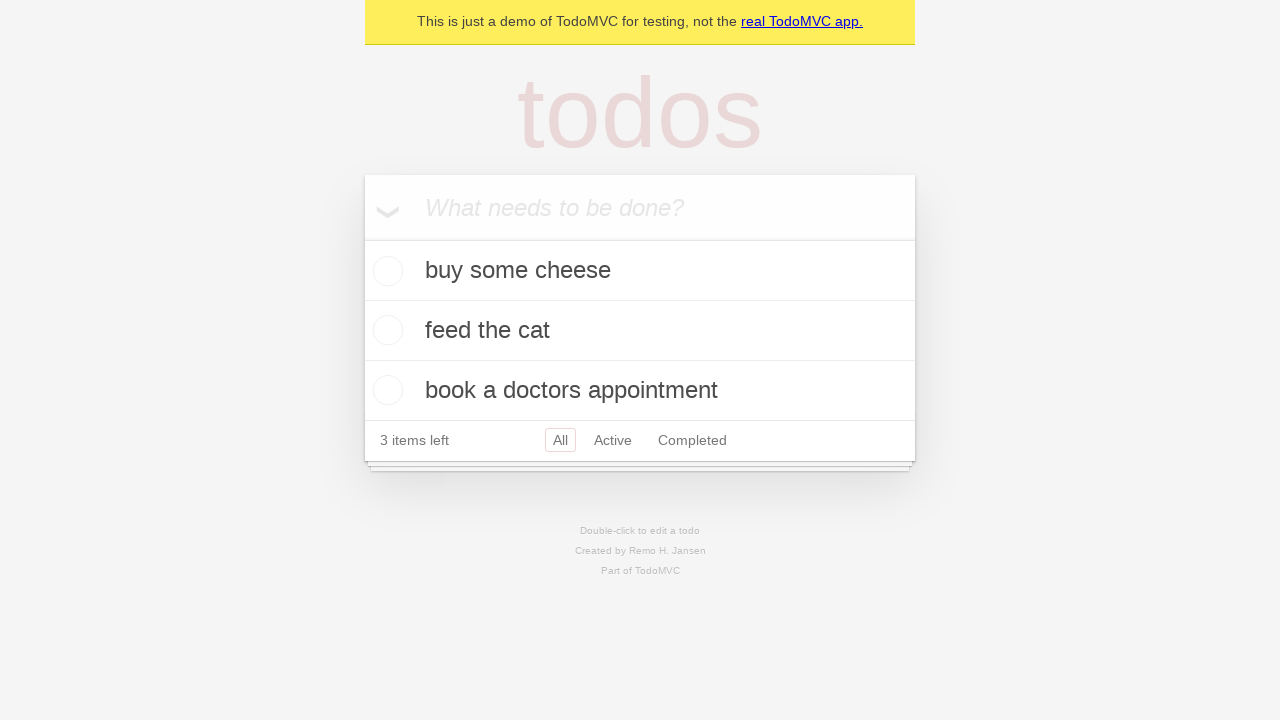

Checked the second todo item as completed at (385, 330) on [data-testid='todo-item'] >> nth=1 >> internal:role=checkbox
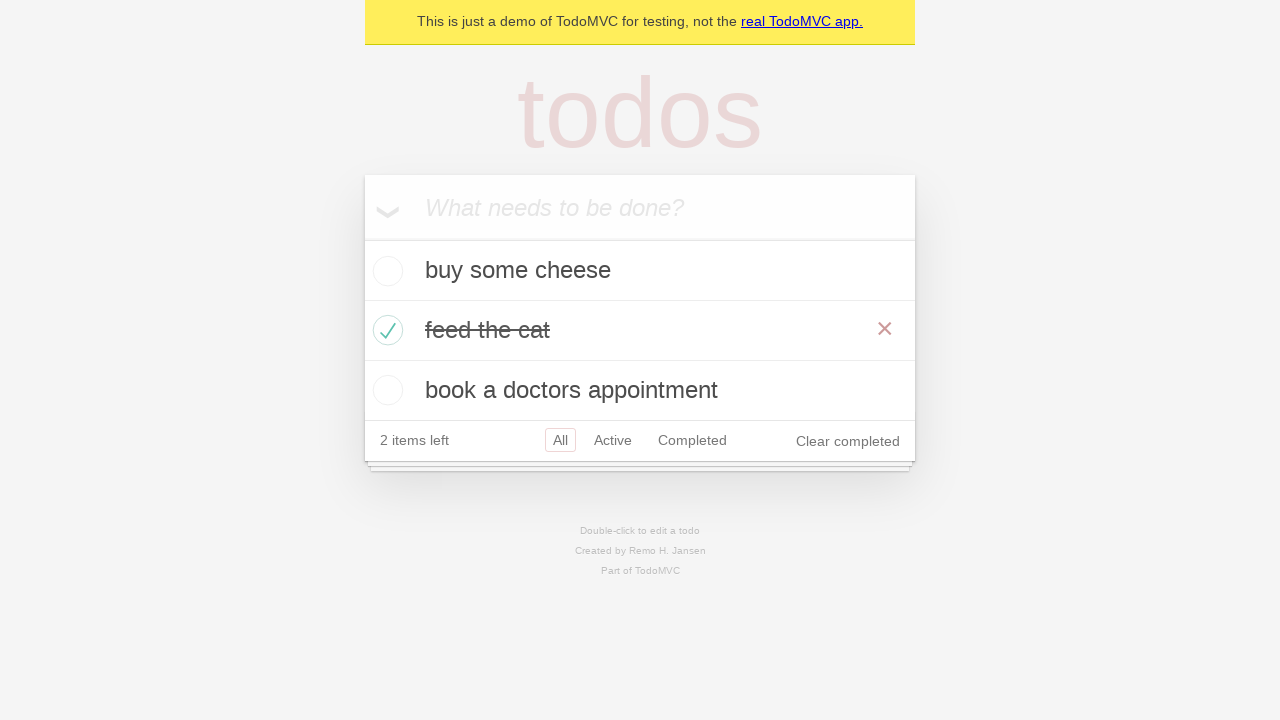

Clicked Clear completed button to remove completed items at (848, 441) on internal:role=button[name="Clear completed"i]
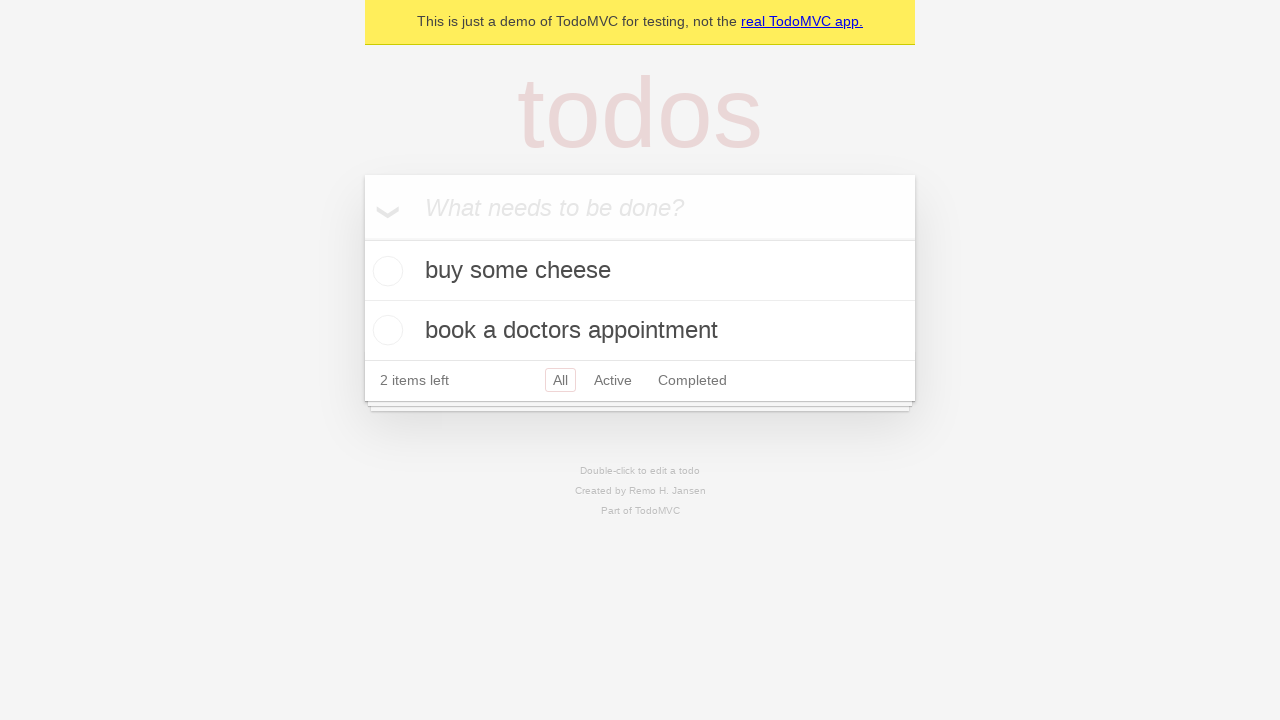

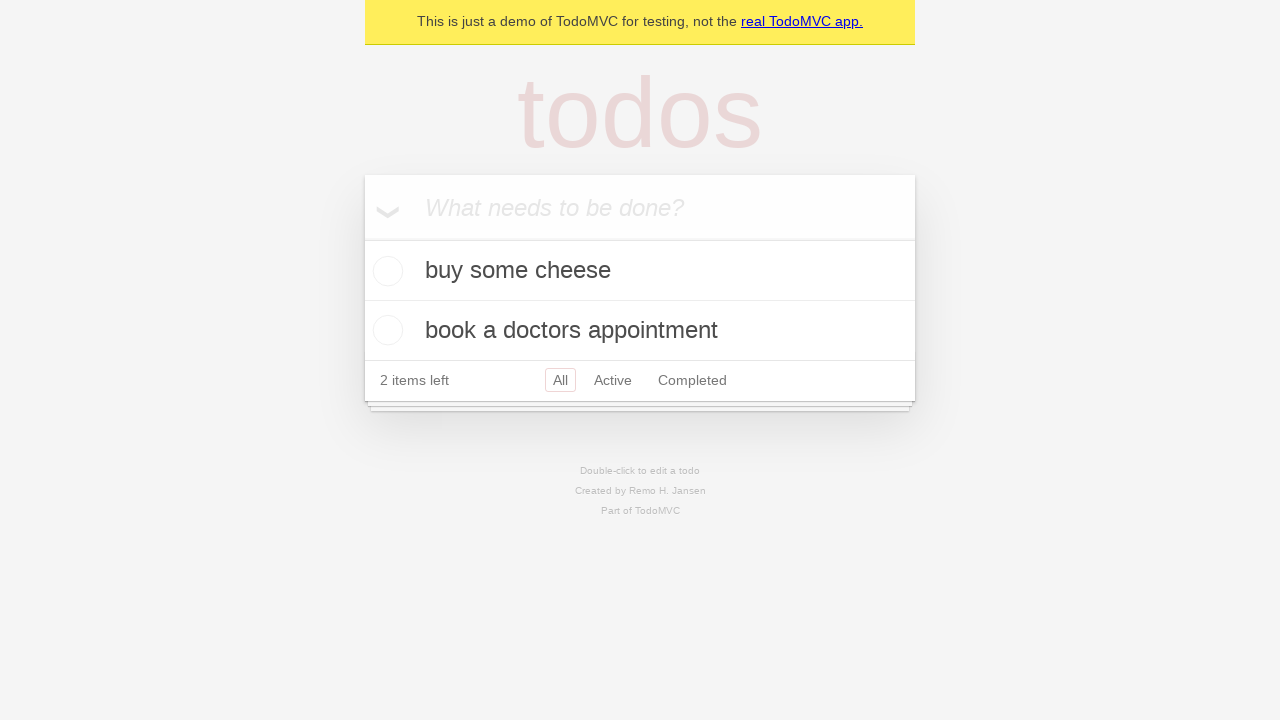